Tests clicking a button that changes the page title text after a delay

Starting URL: https://igorsmasc.github.io/praticando_waits/

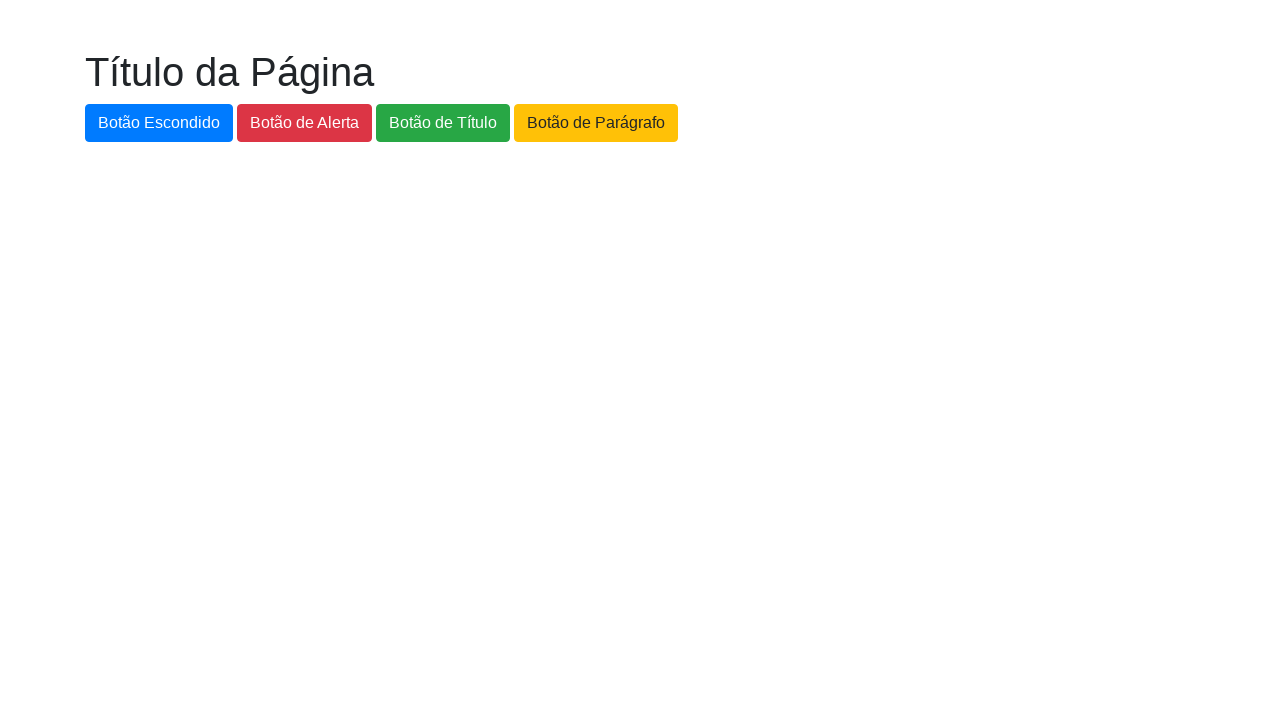

Clicked button to trigger title change at (443, 123) on #botao-titulo
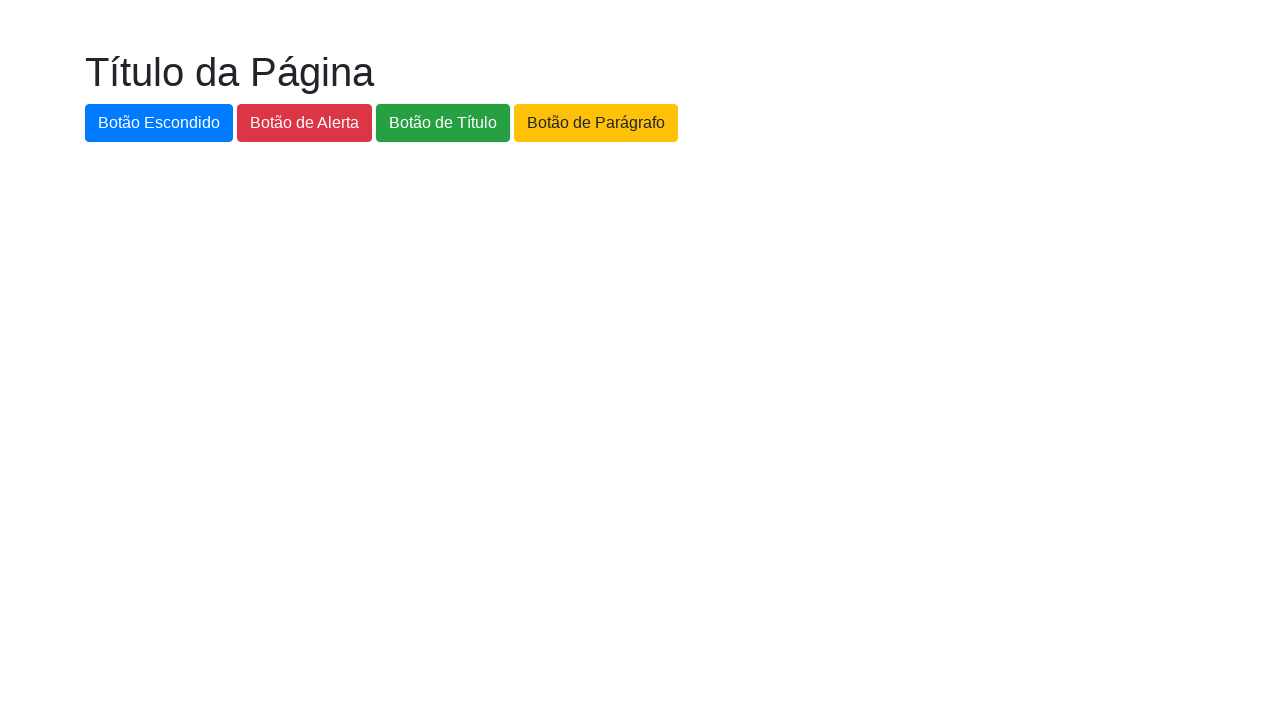

Waited for title text to change to 'Novo Título da Página'
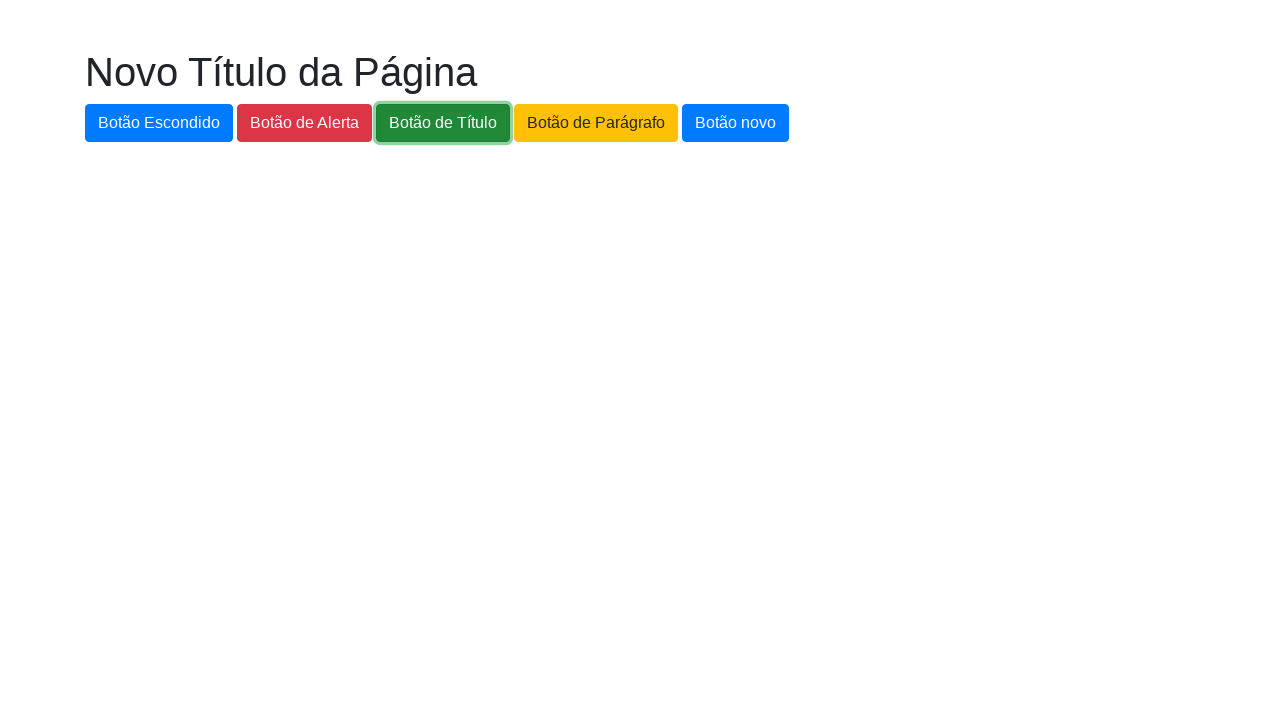

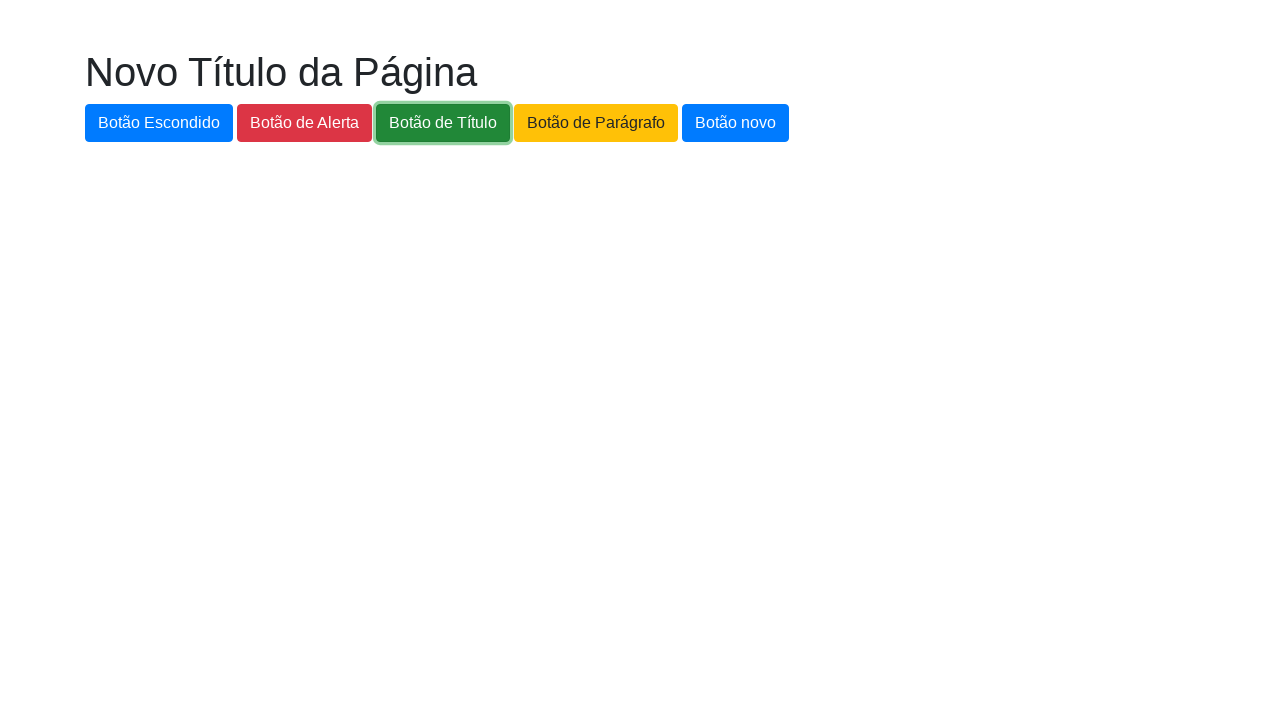